Tests date picker functionality by selecting a date from one year ago using calendar navigation

Starting URL: https://bonigarcia.dev/selenium-webdriver-java/web-form.html

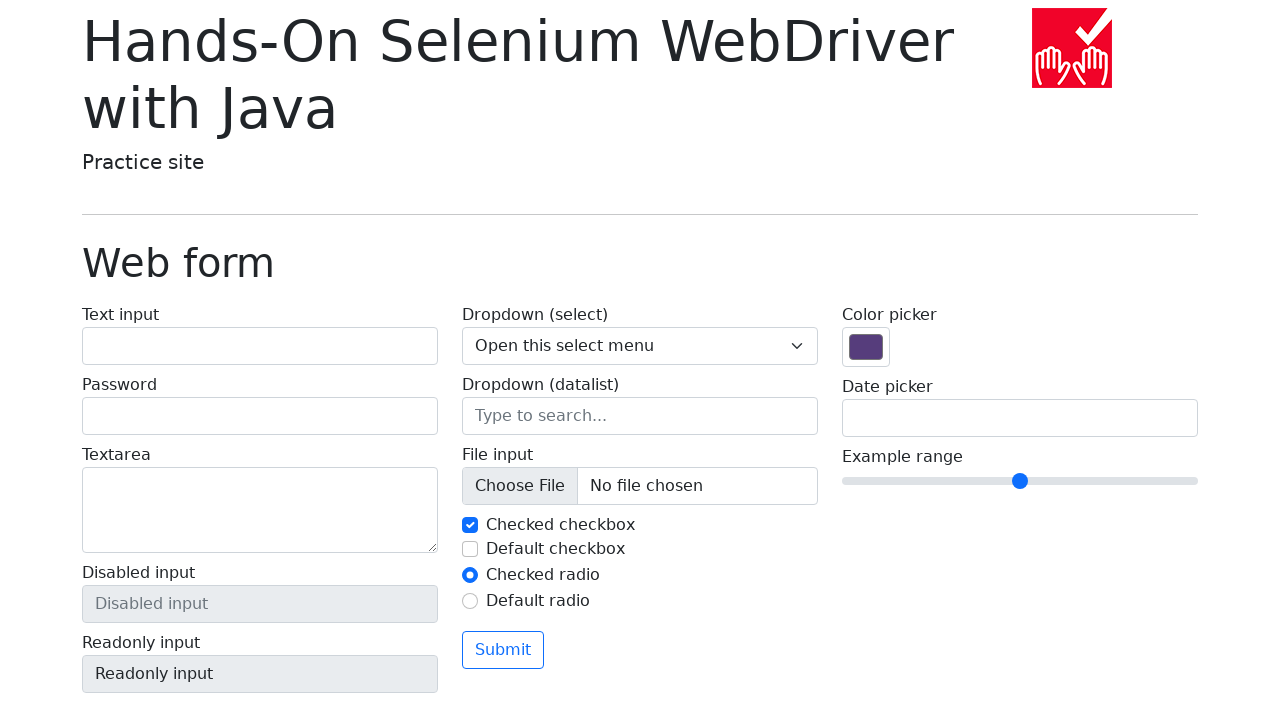

Clicked on date picker input field at (1020, 418) on input[name='my-date']
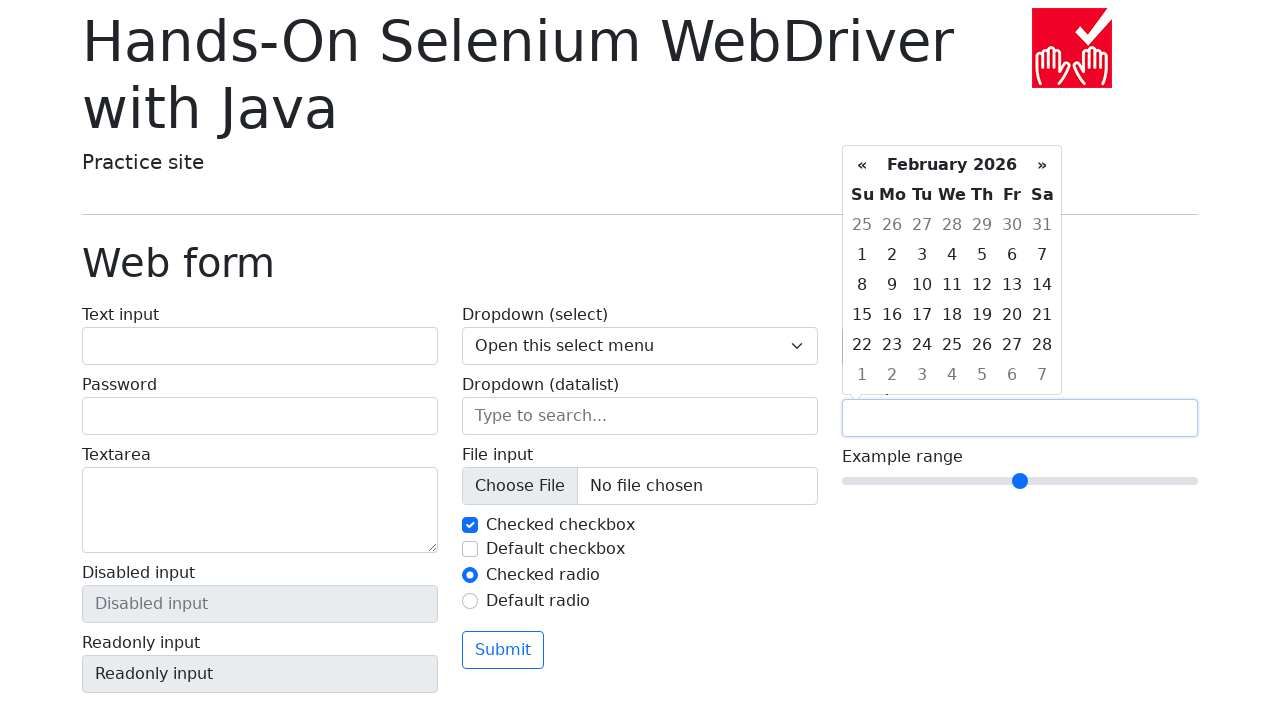

Date picker became visible
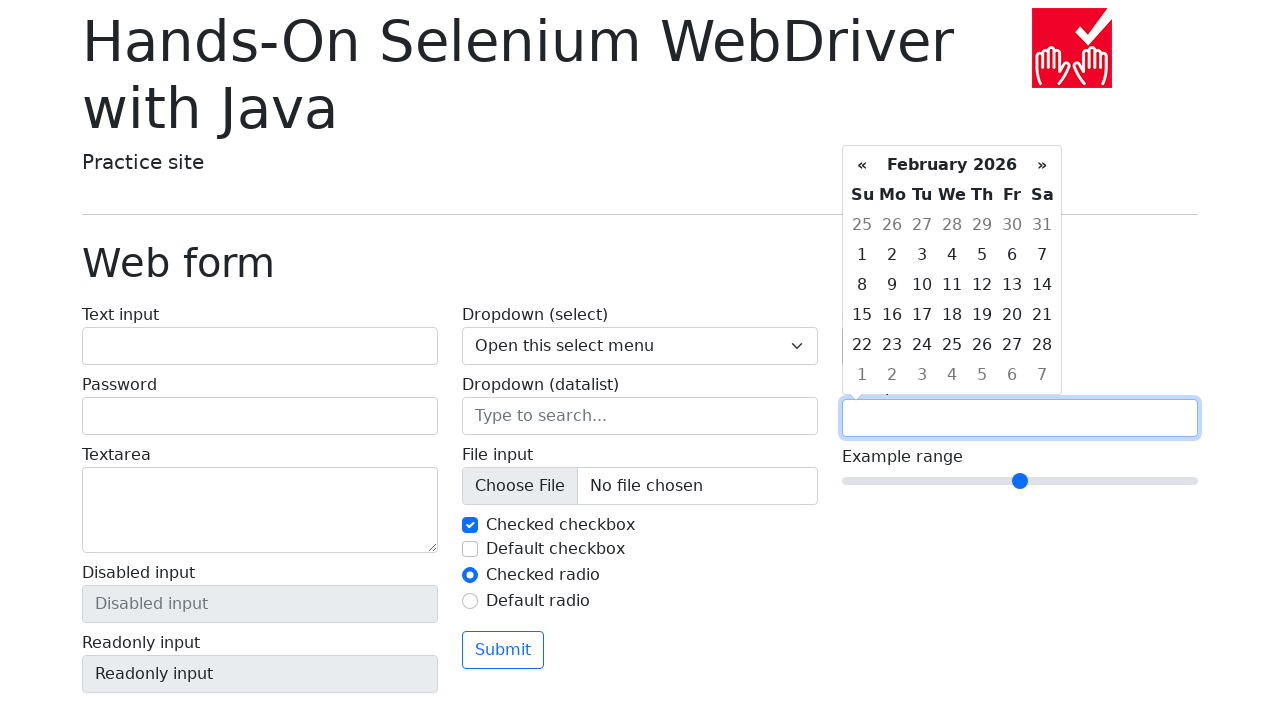

Clicked on month/year display to switch to month view at (952, 165) on .datepicker-switch
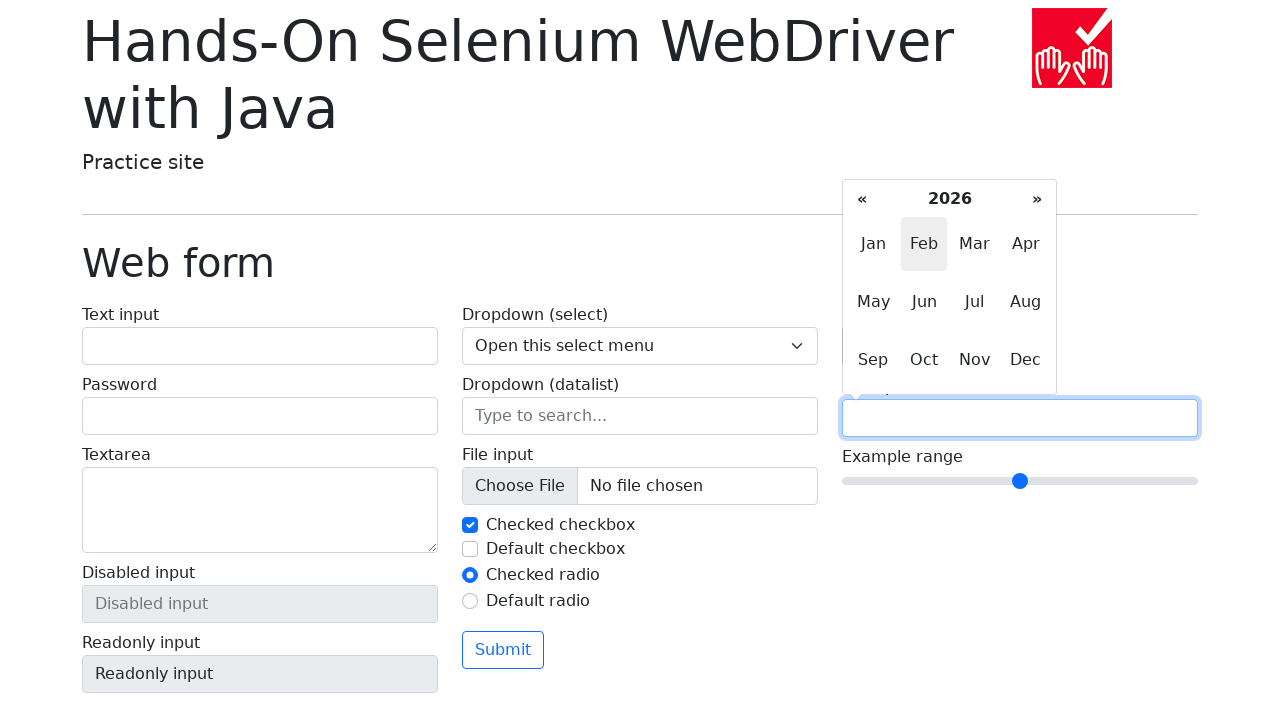

Clicked left arrow to navigate to previous year at (862, 199) on xpath=/html/body/div/div[2]/table/thead/tr[2]/th[1]
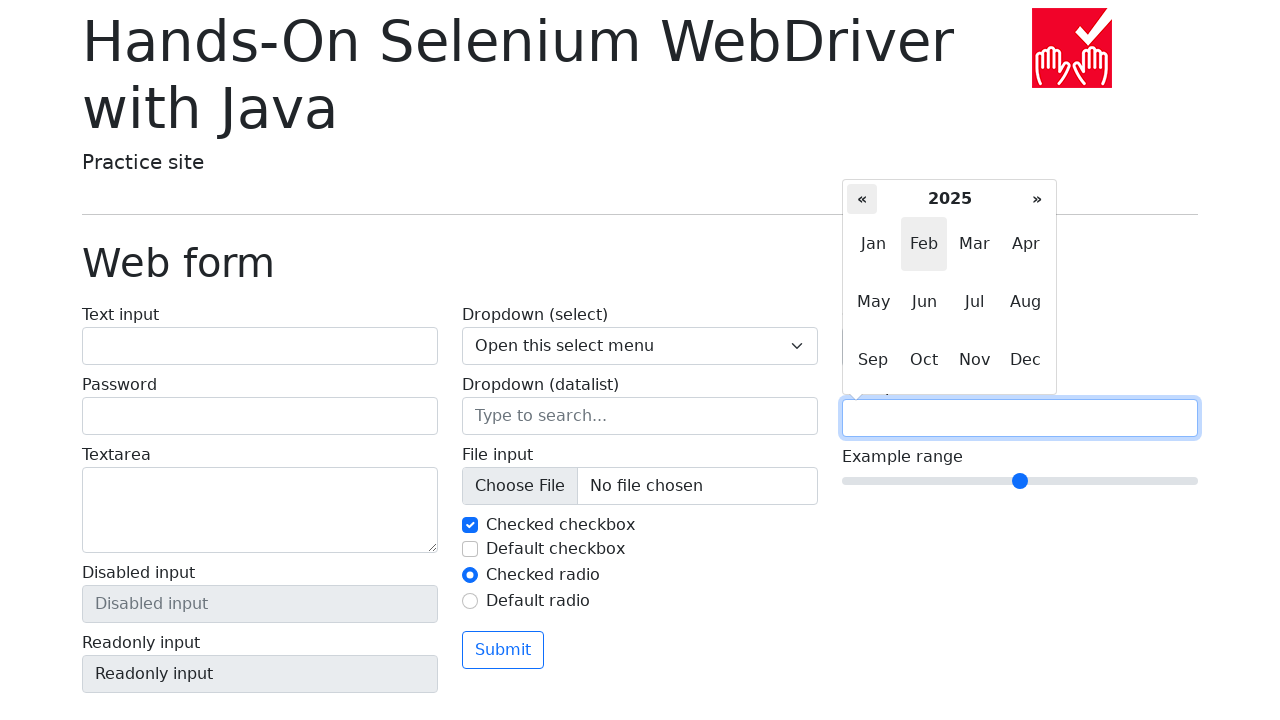

Selected current month in previous year at (924, 244) on span.month.focused
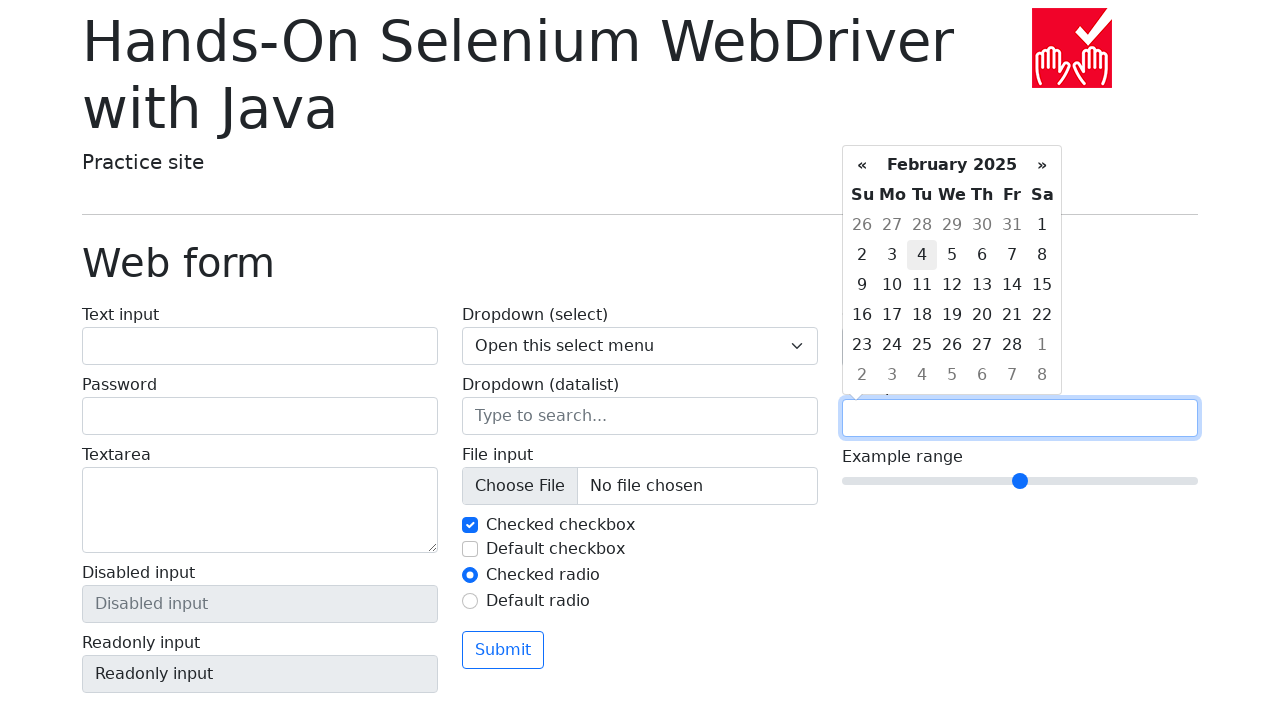

Selected day 25 from calendar at (922, 345) on td.day:text('25')
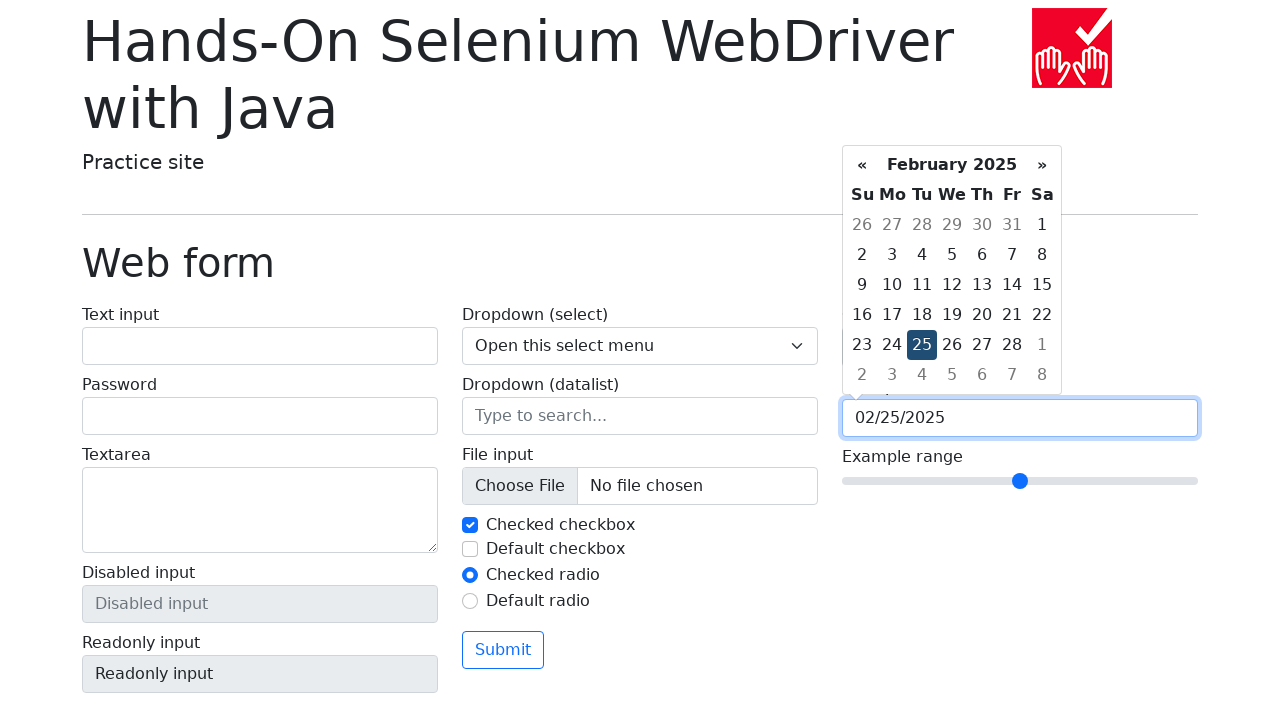

Verified that date input value matches expected date 02/25/2025
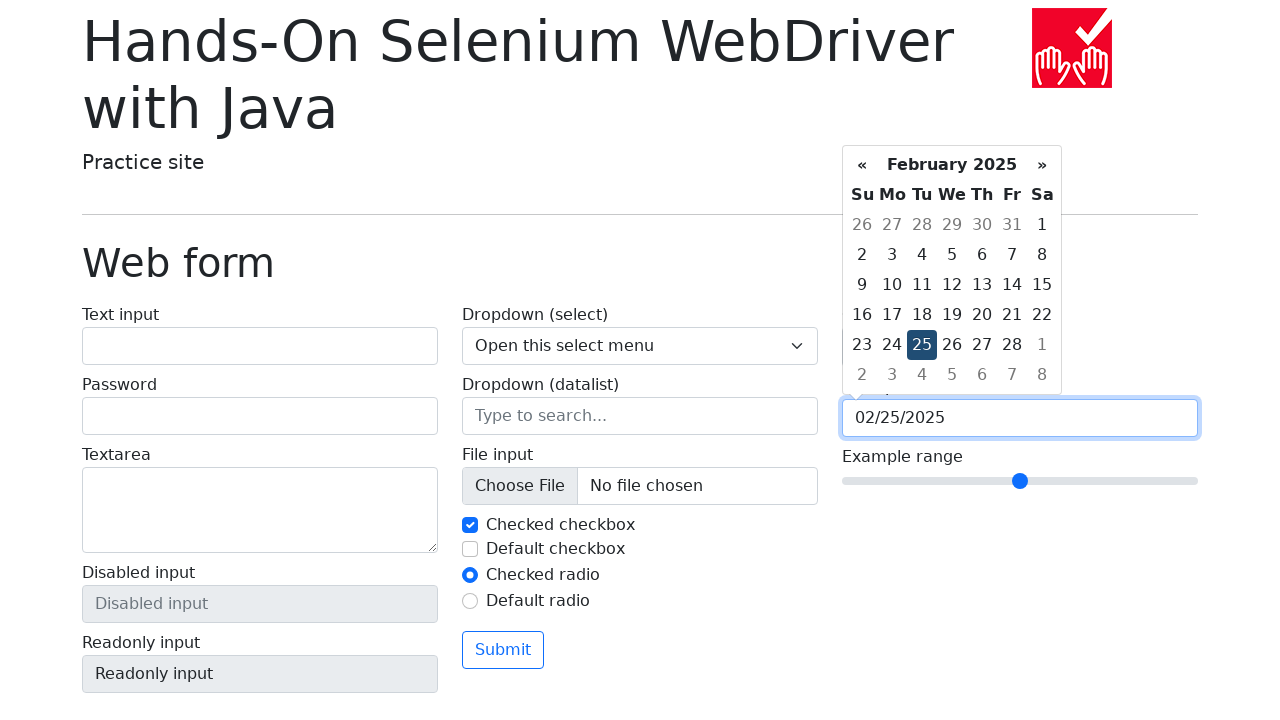

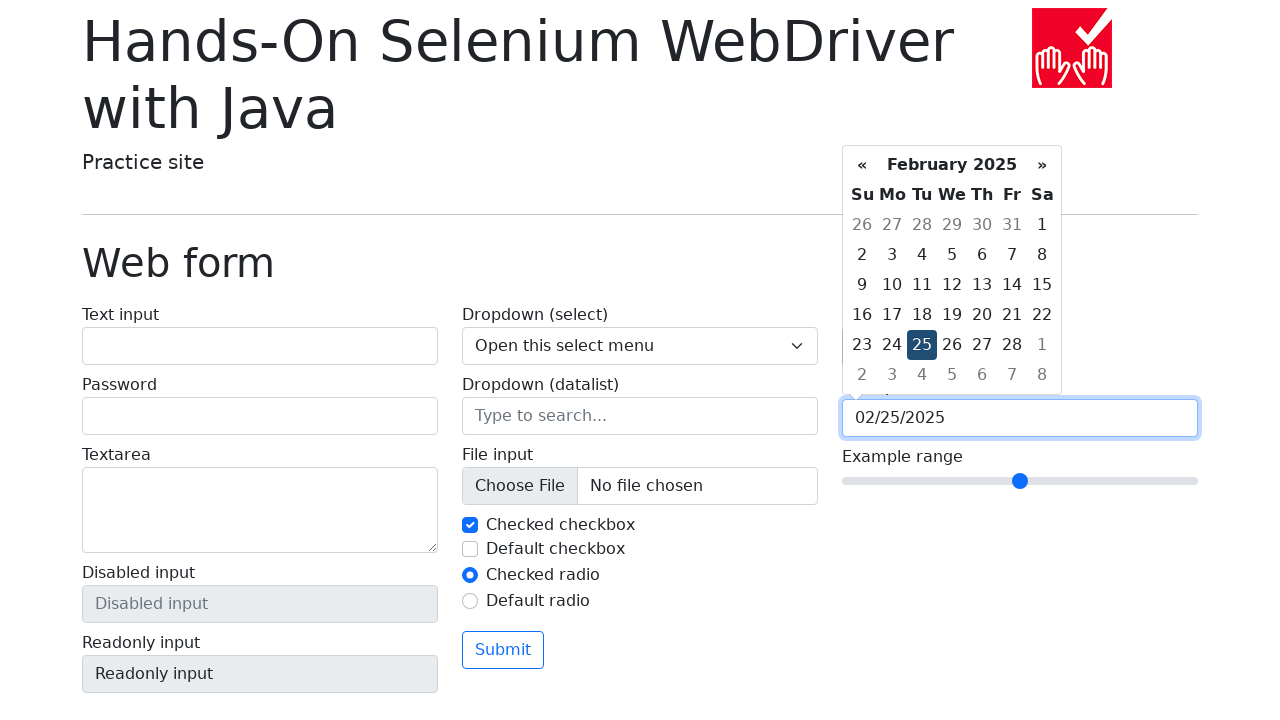